Navigates to a job board website and clicks on the first navigation menu item, then verifies the page title

Starting URL: https://alchemy.hguy.co/jobs

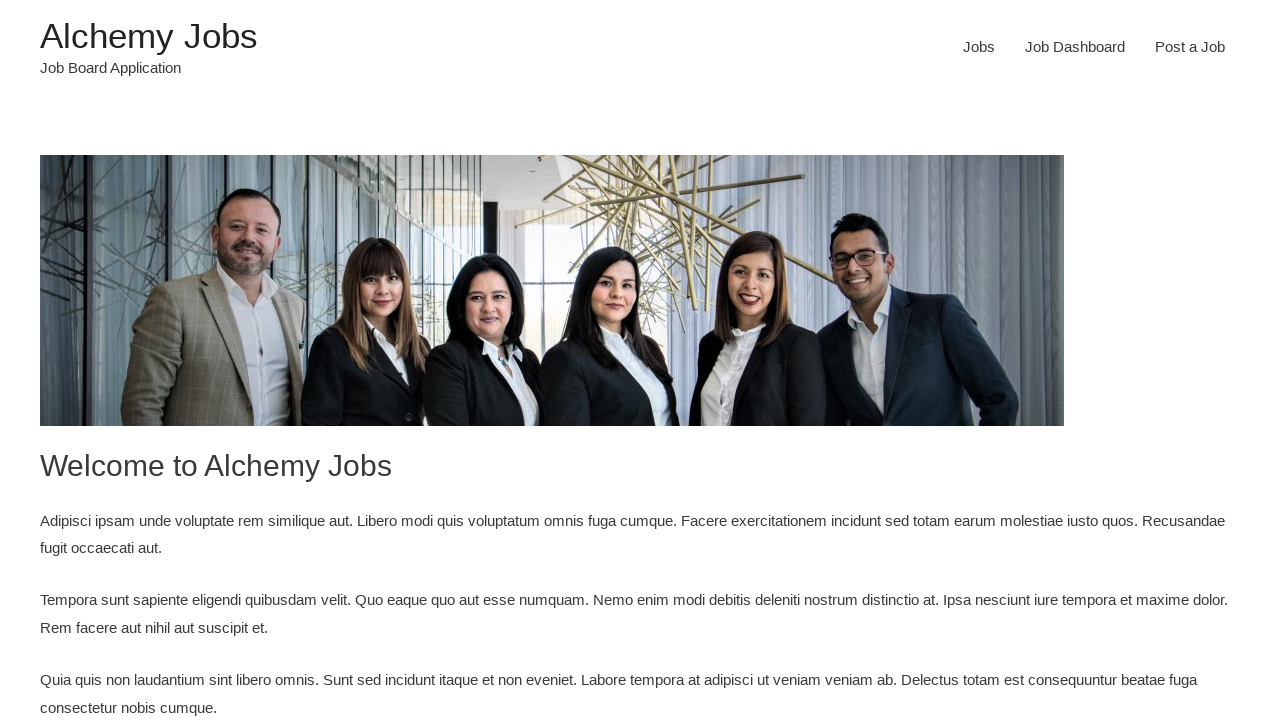

Clicked on the first navigation menu item at (979, 47) on xpath=//header/div[1]/div[1]/div[1]/div[1]/div[3]/div[1]/nav[1]/div[1]/ul[1]/li[
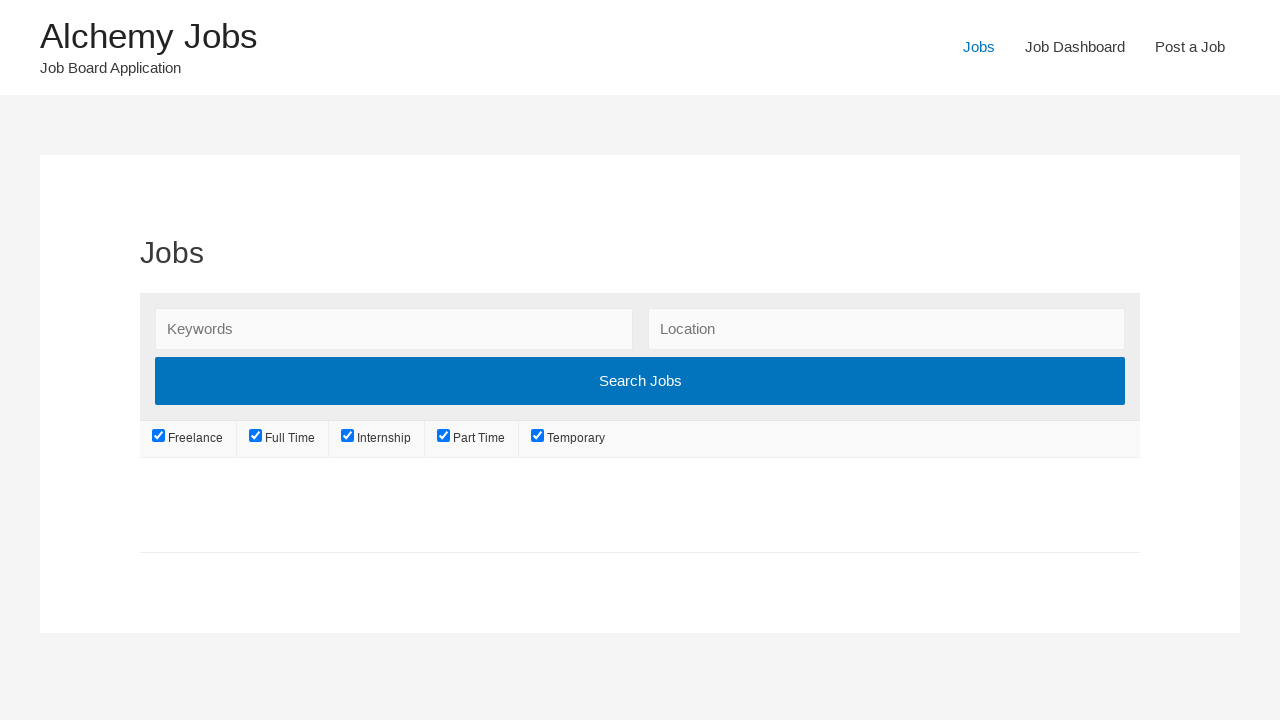

Retrieved page title: Jobs – Alchemy Jobs
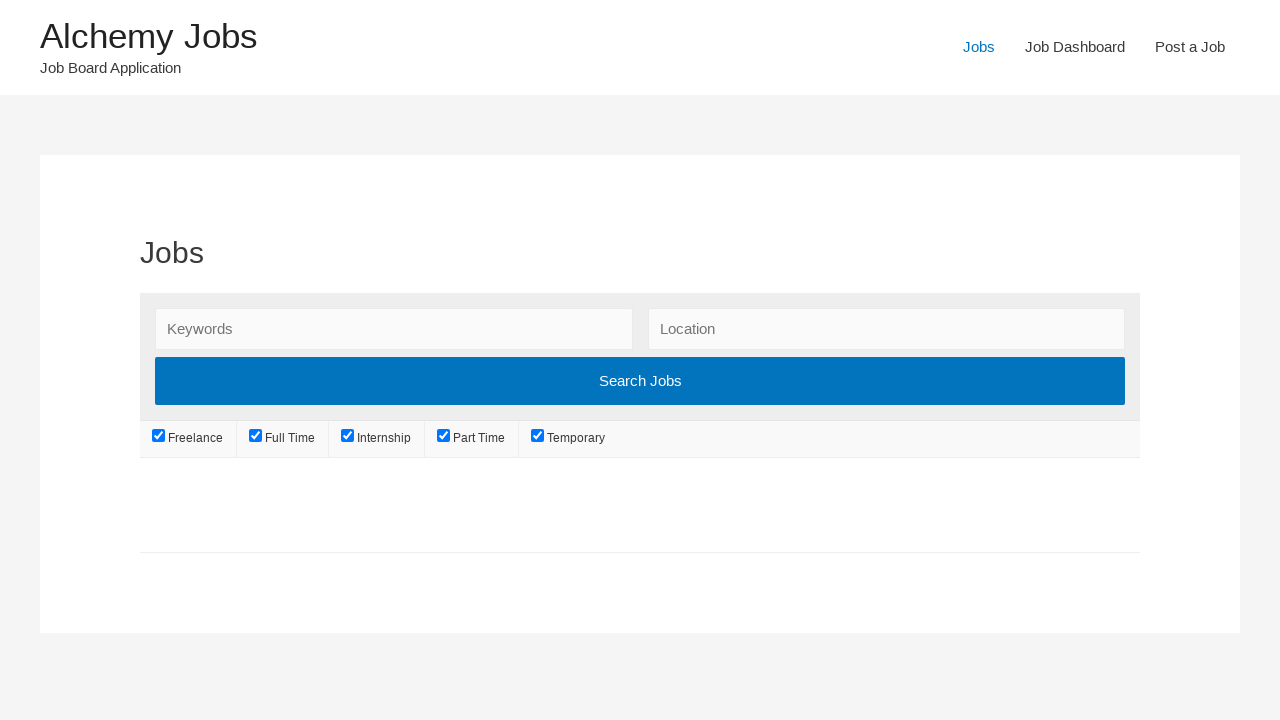

Verified page title matches expected value: Jobs – Alchemy Jobs
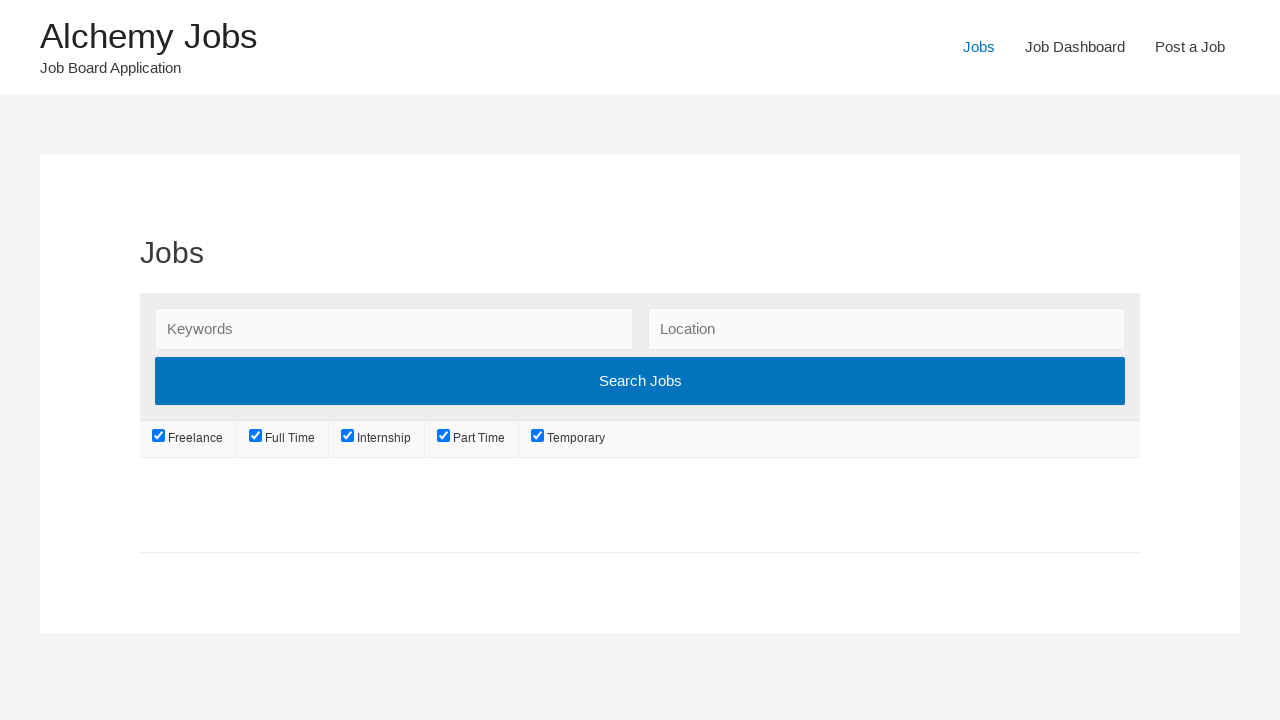

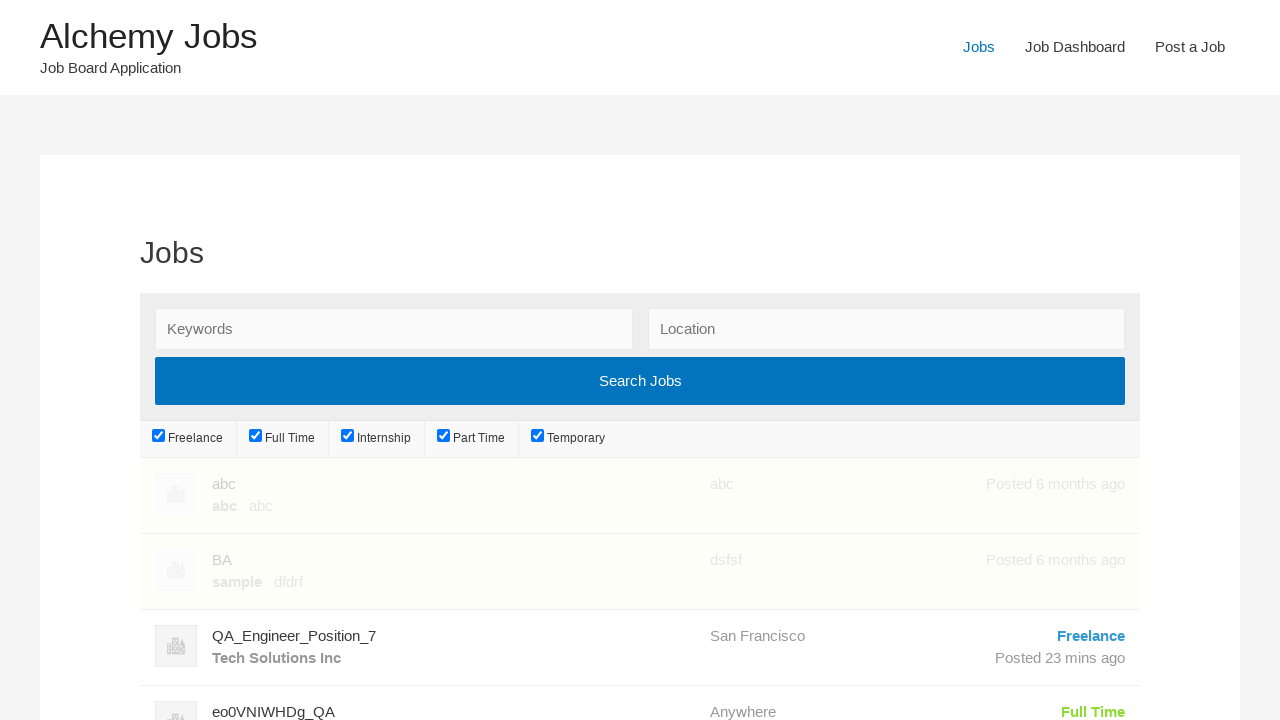